Tests keyboard shortcuts on a text comparison tool by selecting all text in the first area, copying it, and pasting it into the second area using Ctrl+A, Ctrl+C, and Ctrl+V keyboard combinations

Starting URL: https://extendsclass.com/text-compare.html

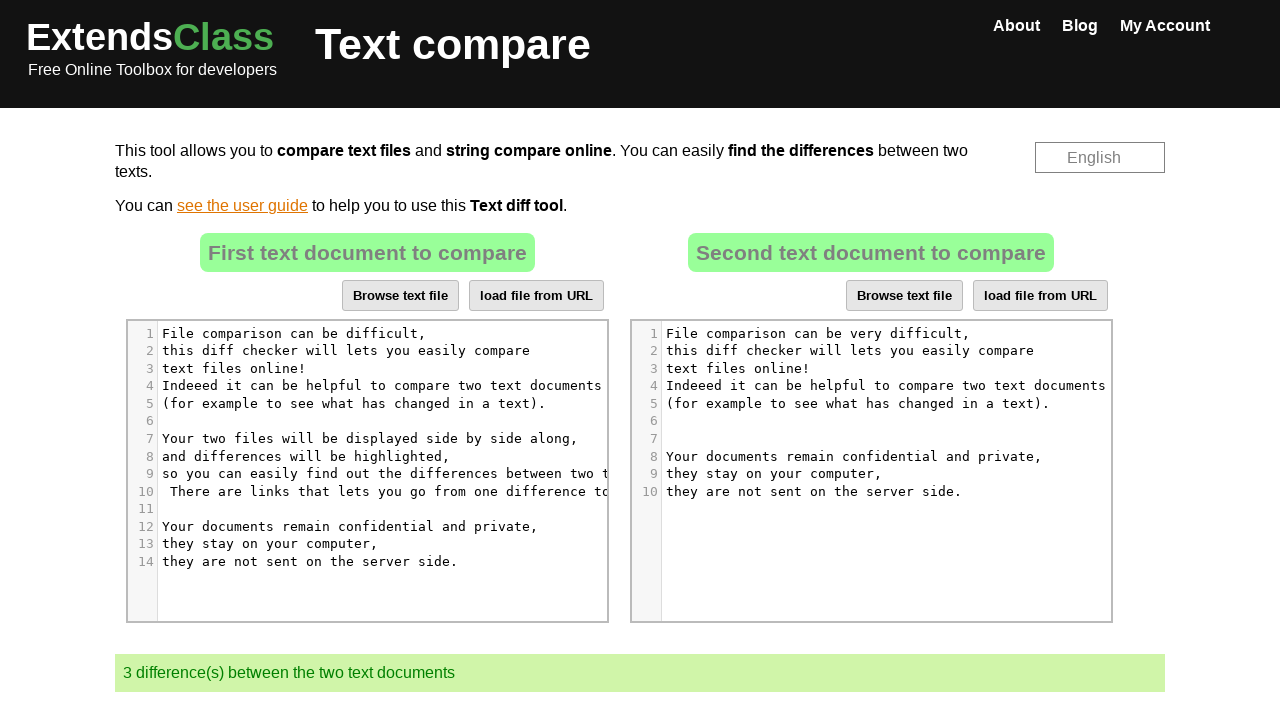

Located first text area element
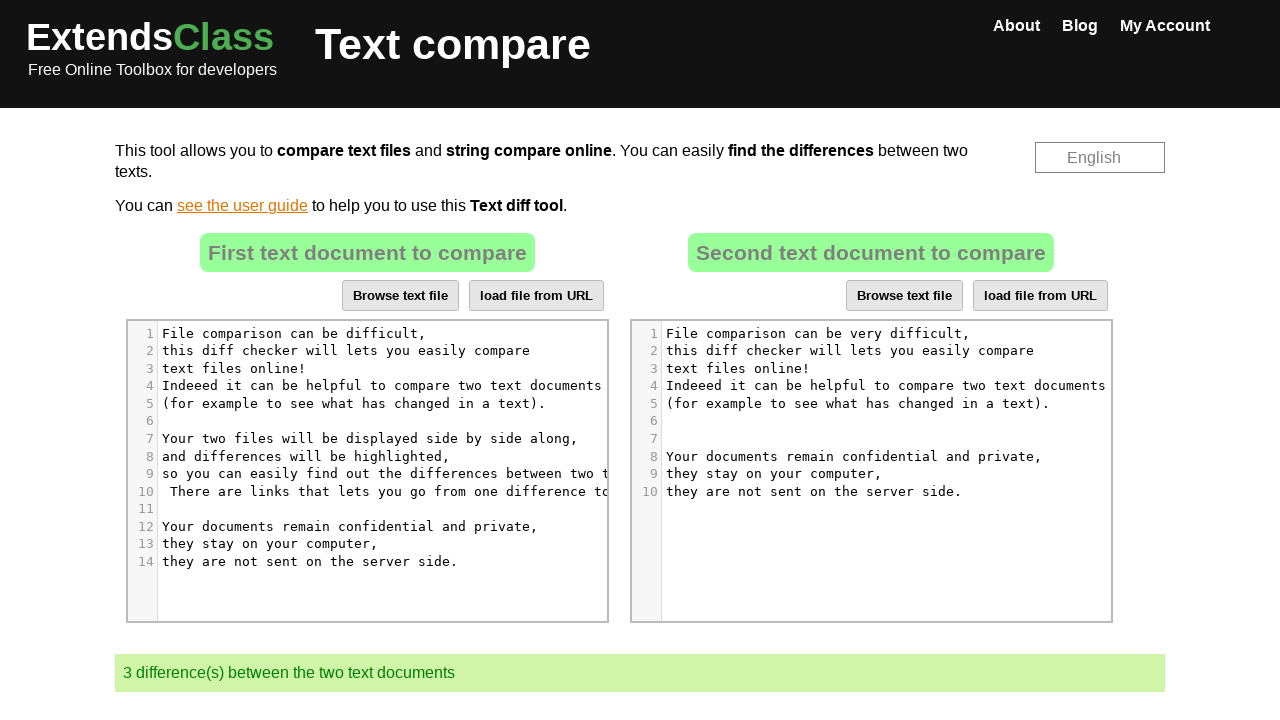

Clicked on first text area at (350, 351) on xpath=//*[@id="dropZone"]/div[2]/div/div[6]/div[1]/div/div/div/div[5]/div[2]/pre
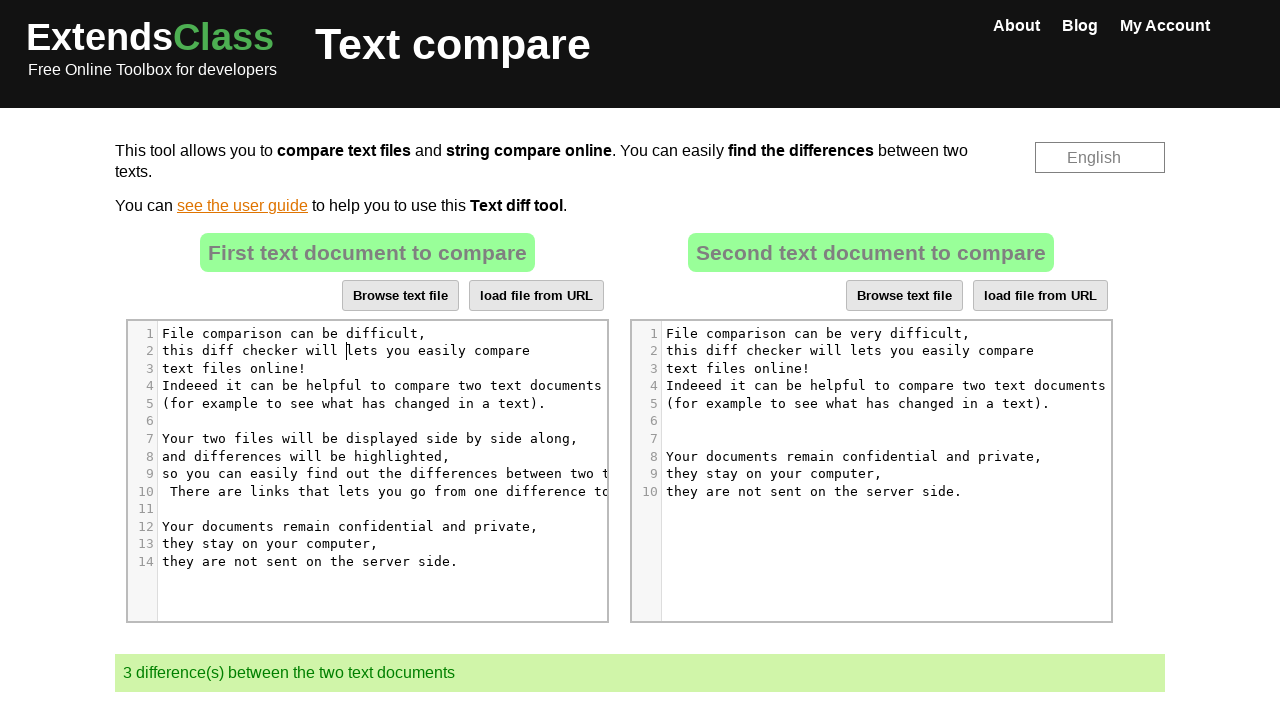

Pressed Ctrl+A to select all text in first area
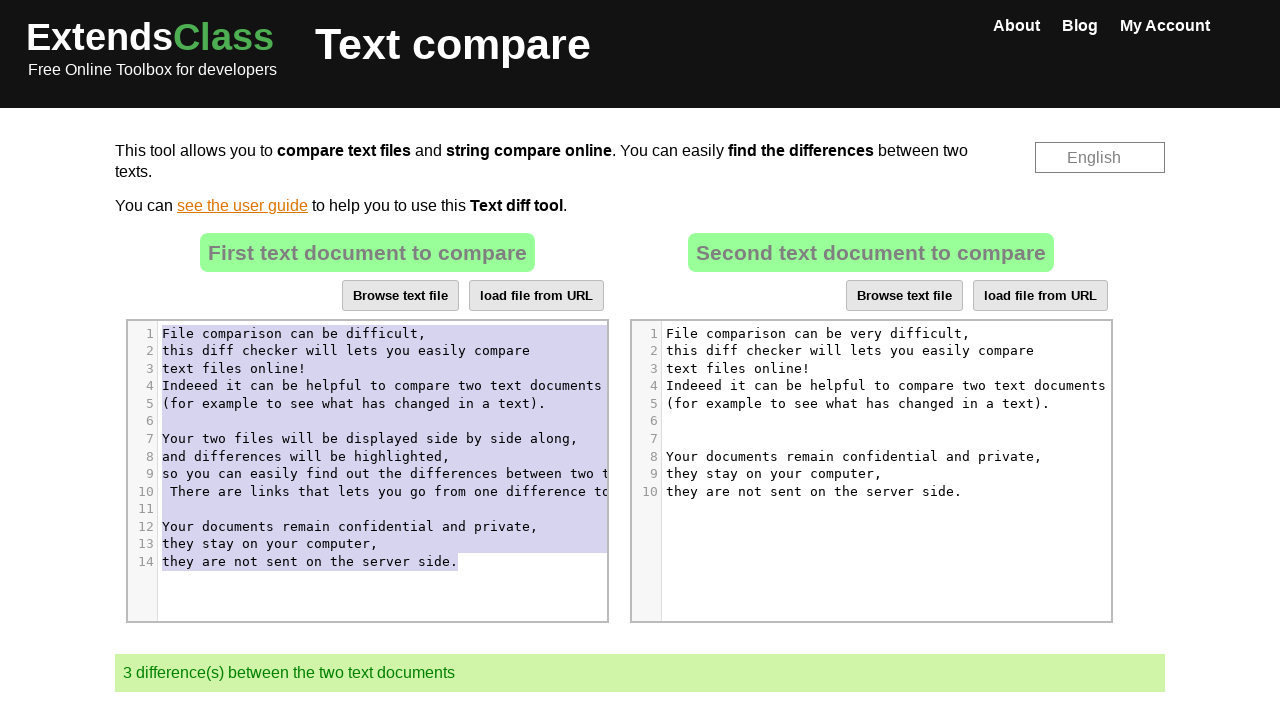

Pressed Ctrl+C to copy selected text
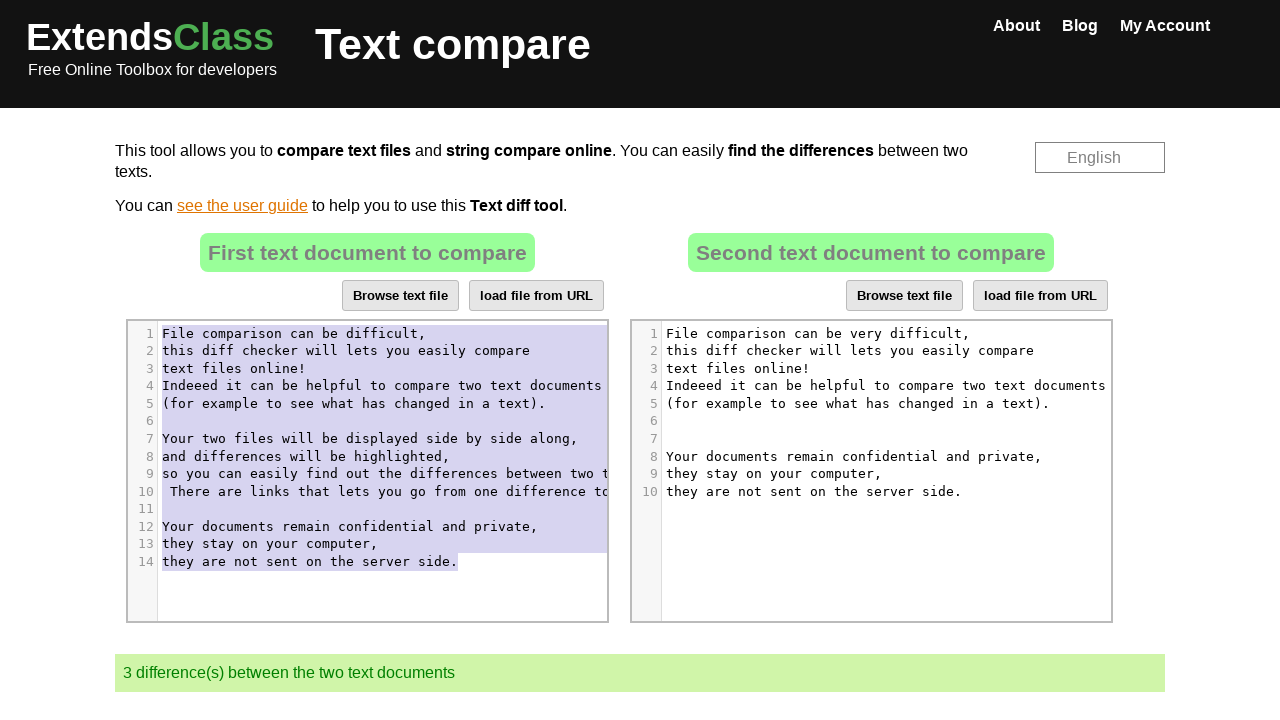

Located second text area element
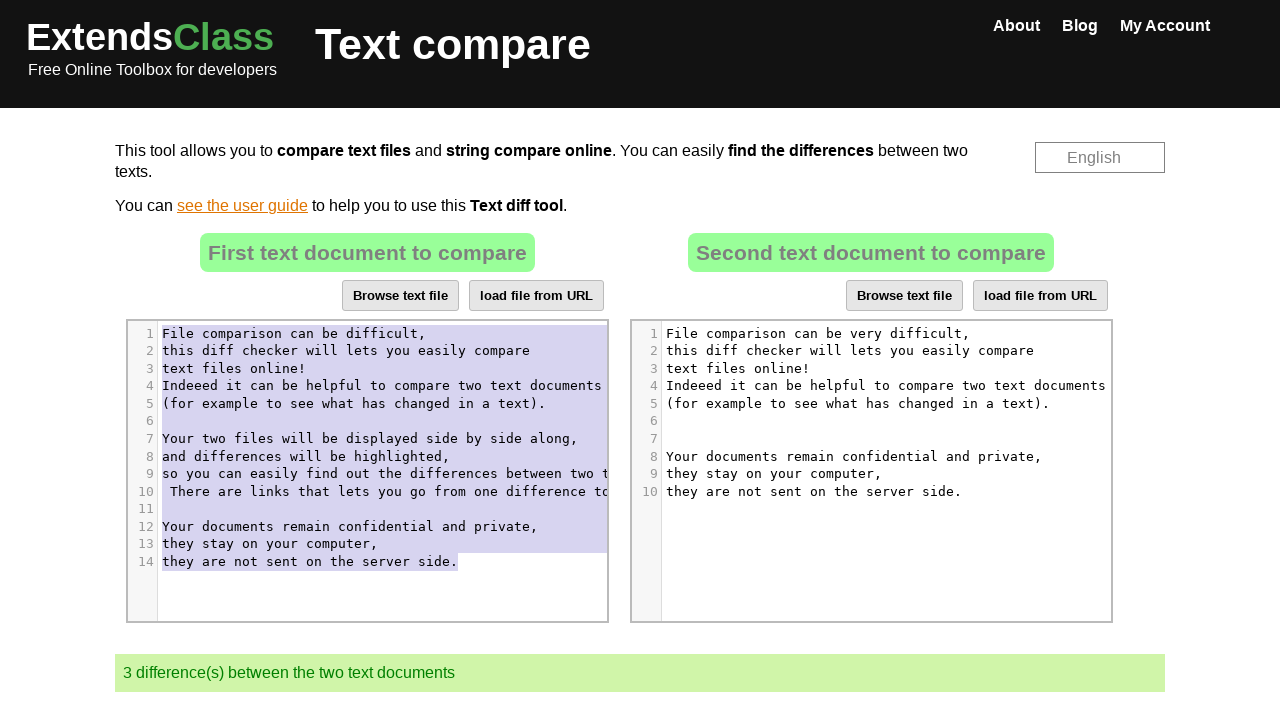

Clicked on second text area at (883, 491) on xpath=//*[@id="dropZone2"]/div[2]/div/div[6]/div[1]/div/div/div/div[5]/div[10]/p
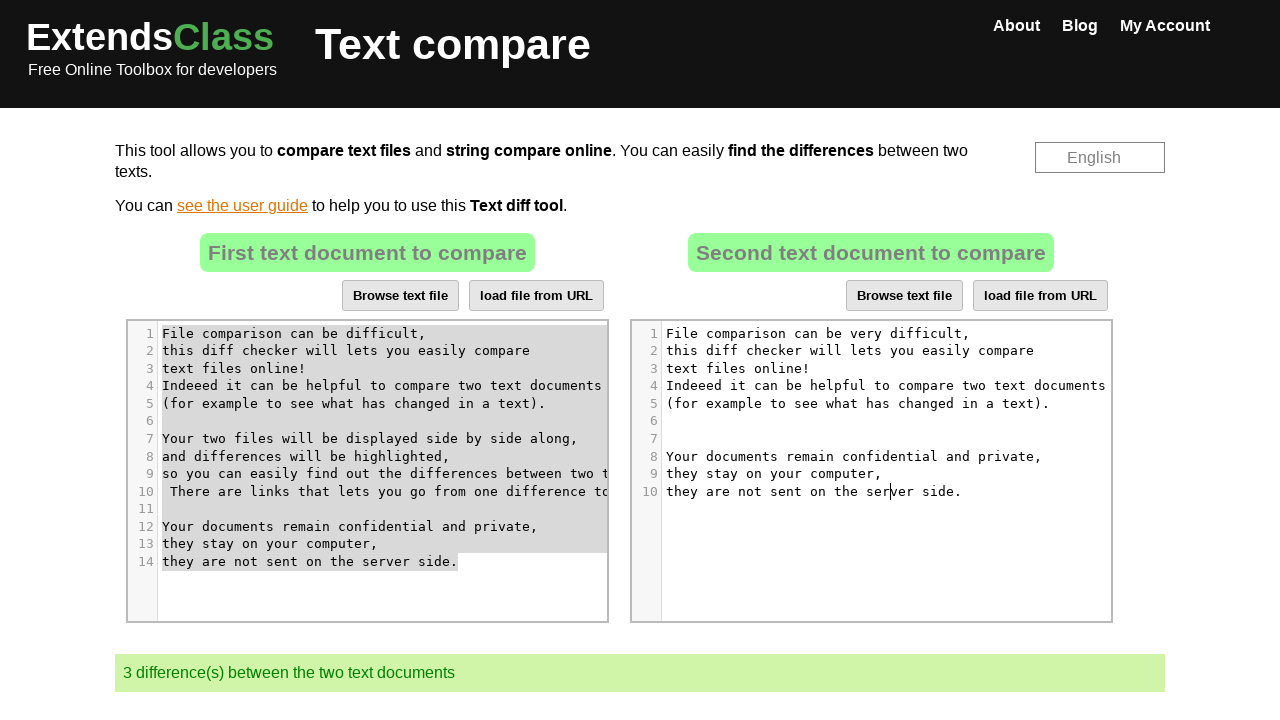

Pressed Ctrl+A to select all text in second area
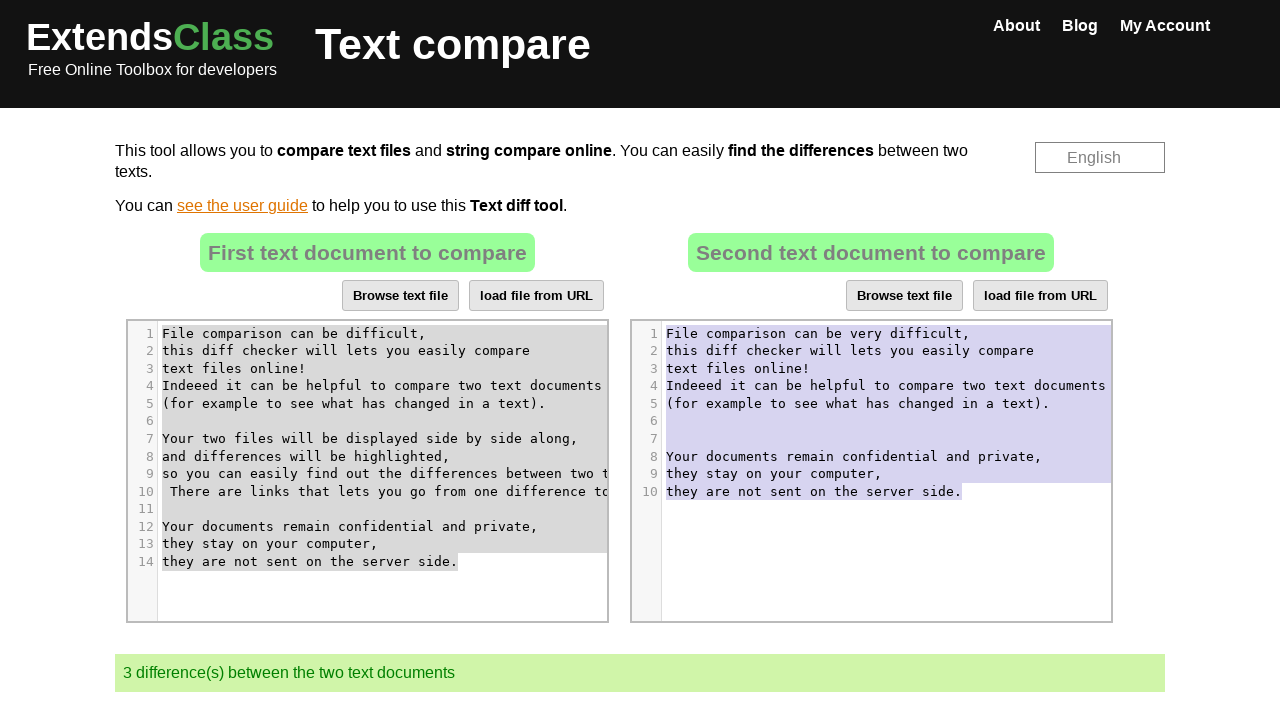

Pressed Ctrl+V to paste copied text into second area
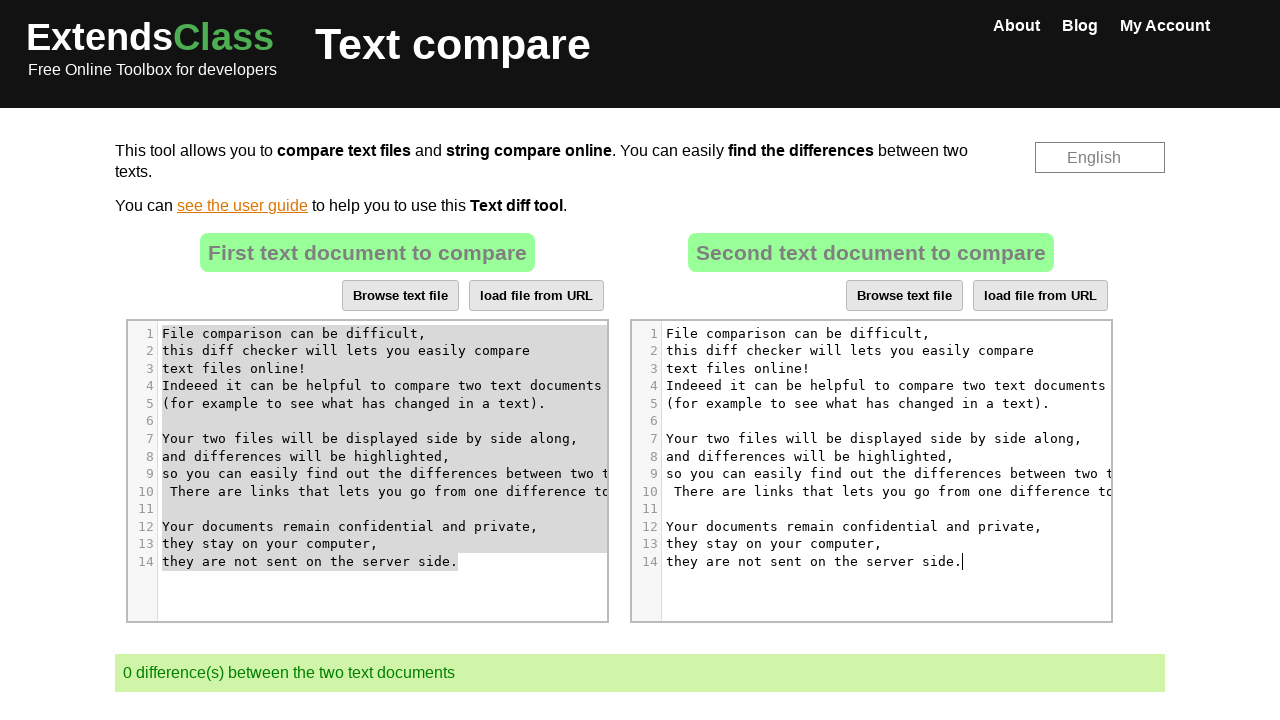

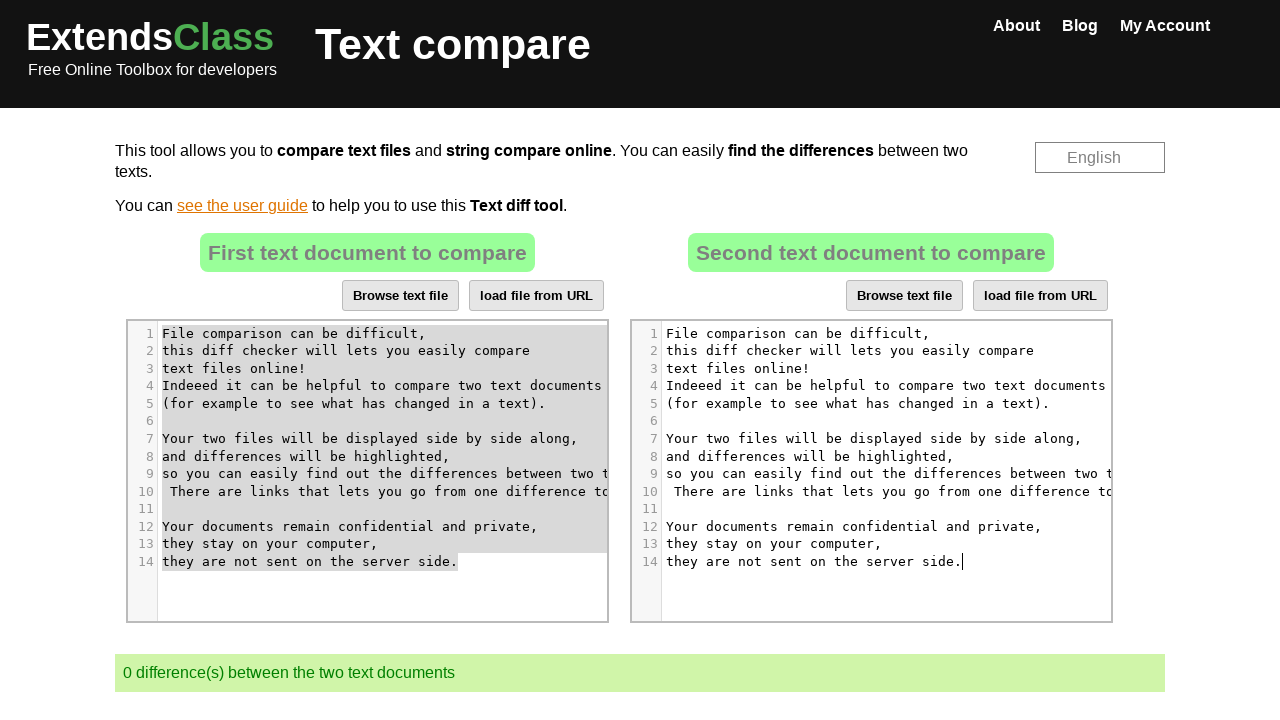